Navigates to zlti.com and locates all links on the page

Starting URL: http://www.zlti.com

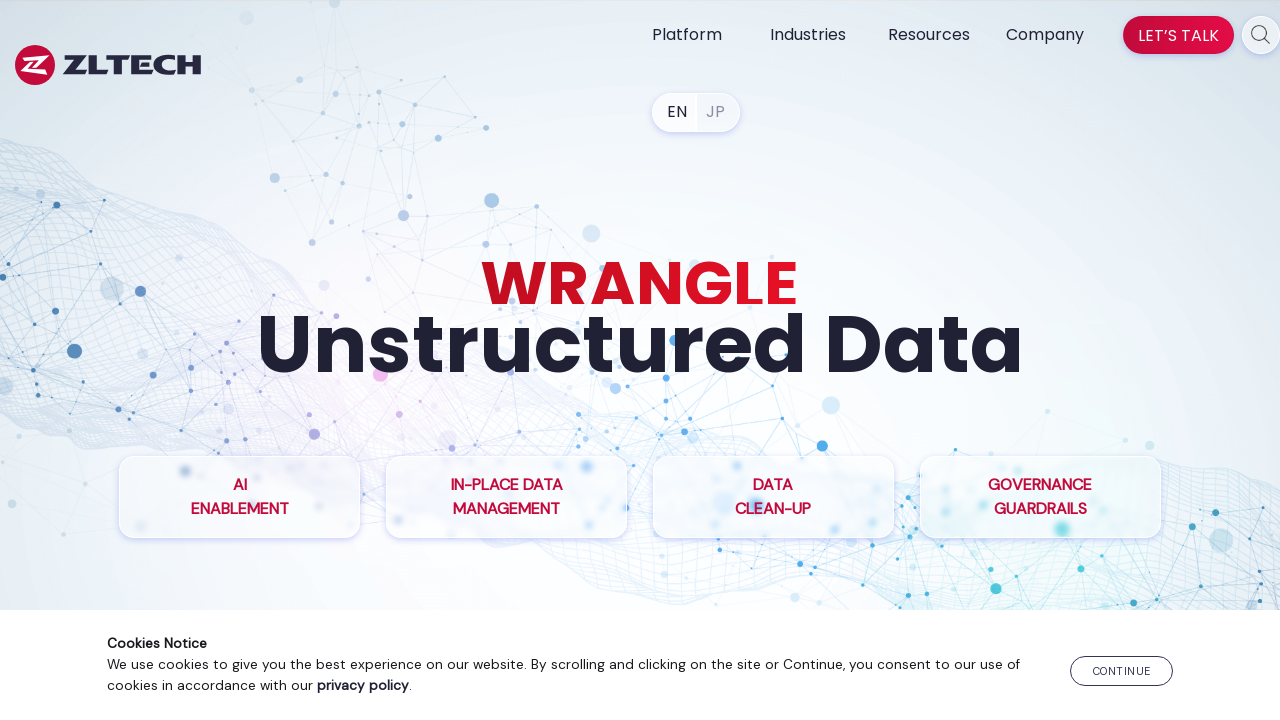

Navigated to http://www.zlti.com
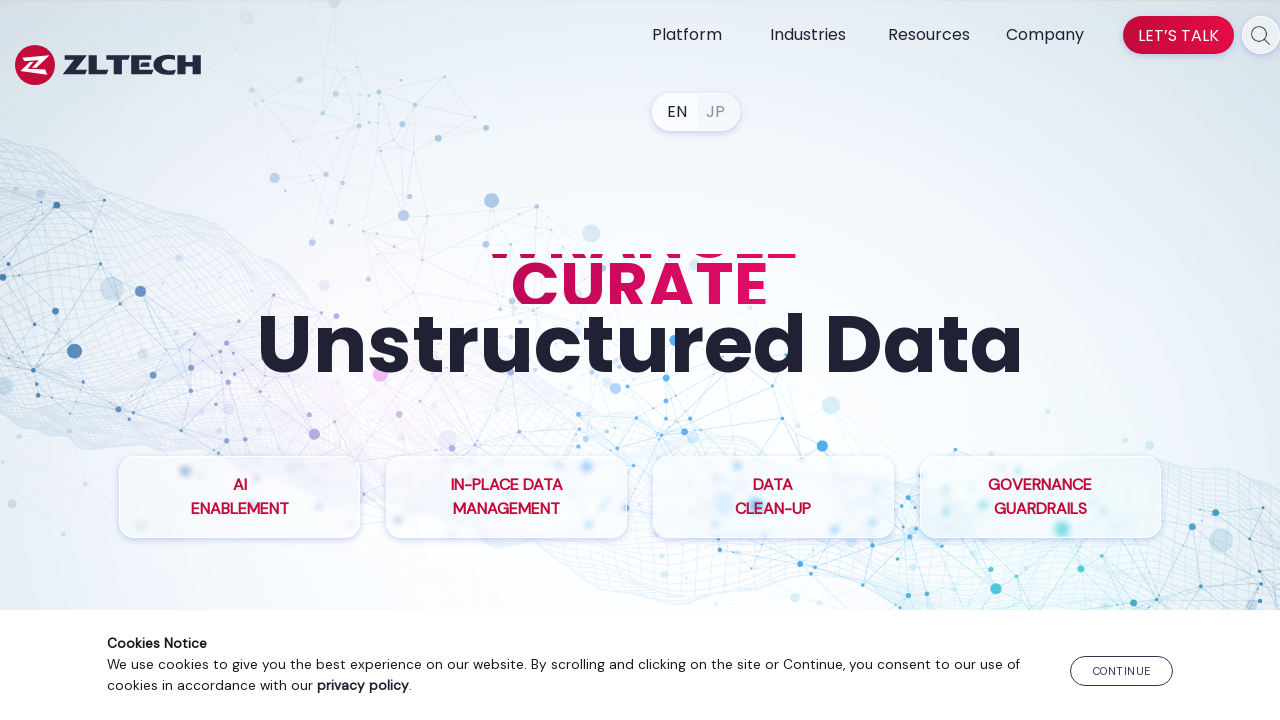

Page loaded with networkidle state
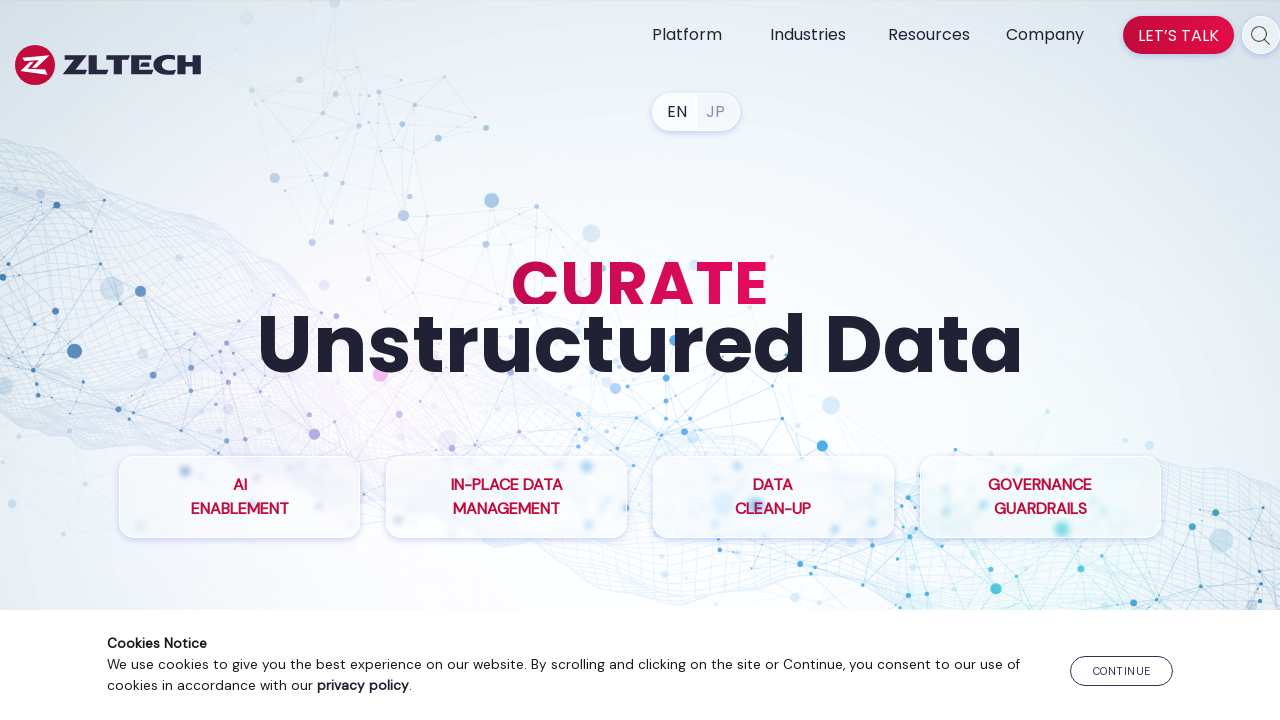

Located all links on the page - found 79 links
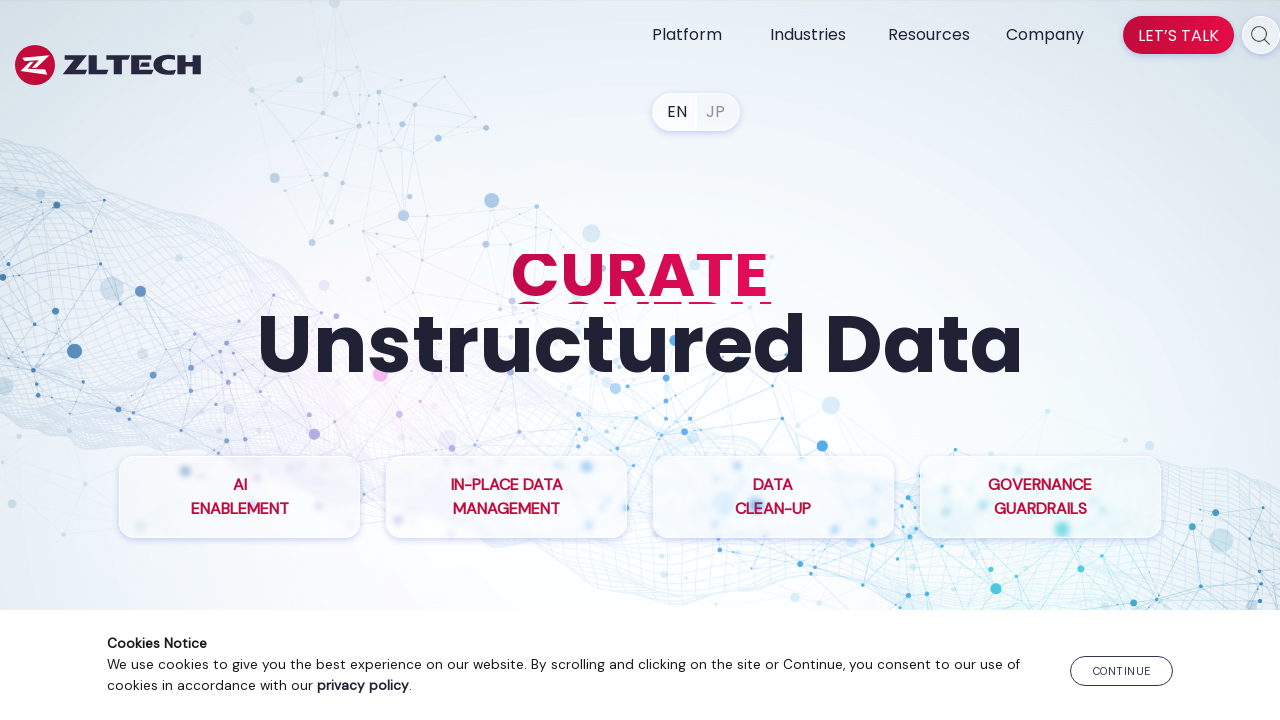

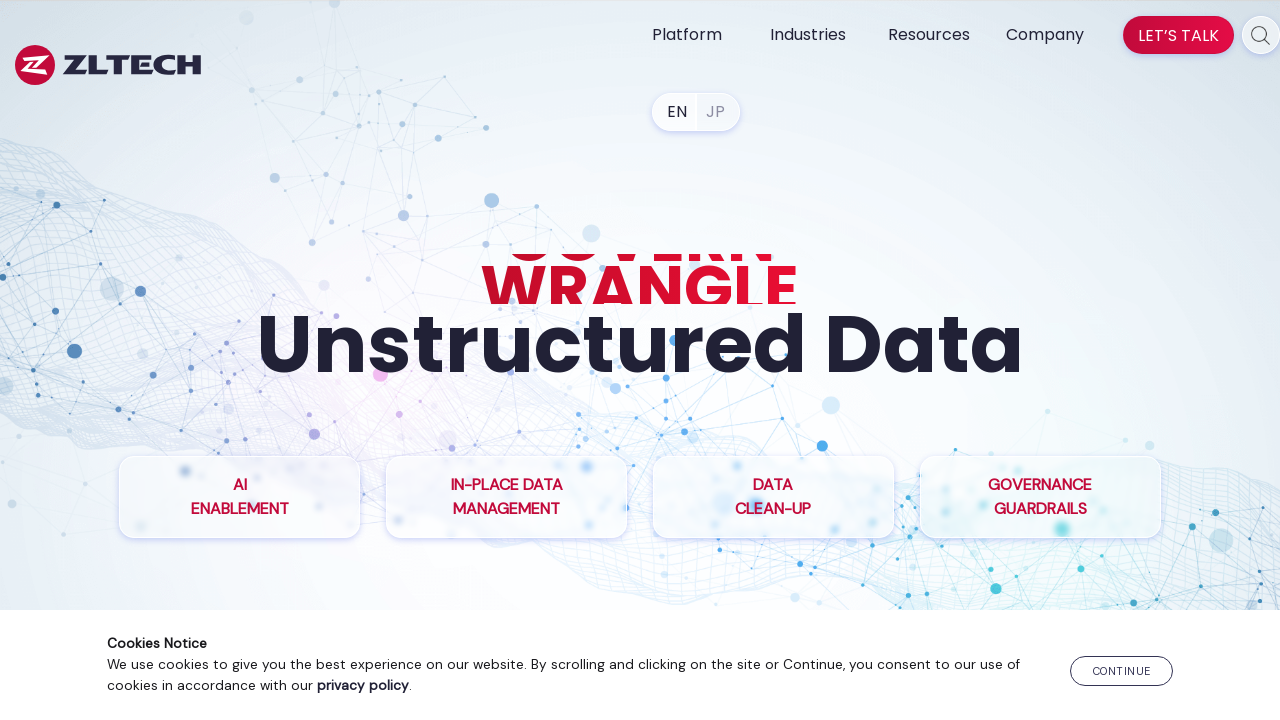